Tests confirm dialog by dismissing/canceling it and verifying the result message

Starting URL: https://demoqa.com/alerts

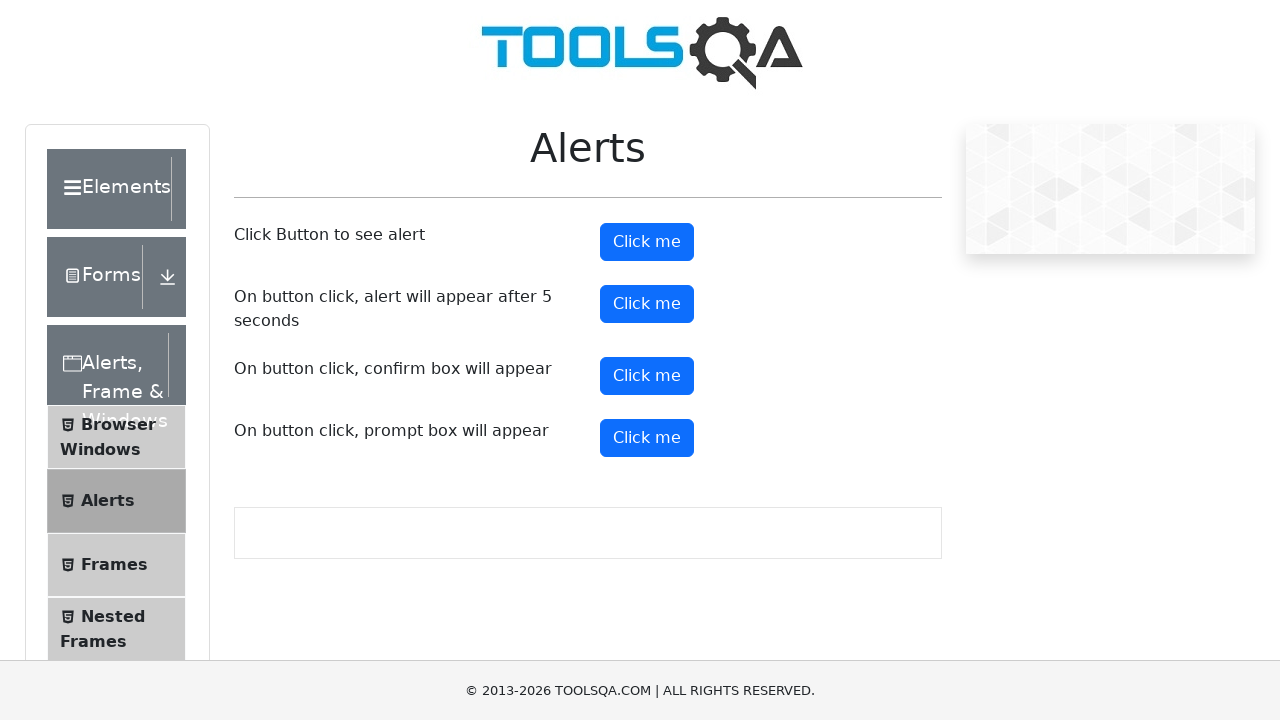

Set up dialog handler to dismiss alerts
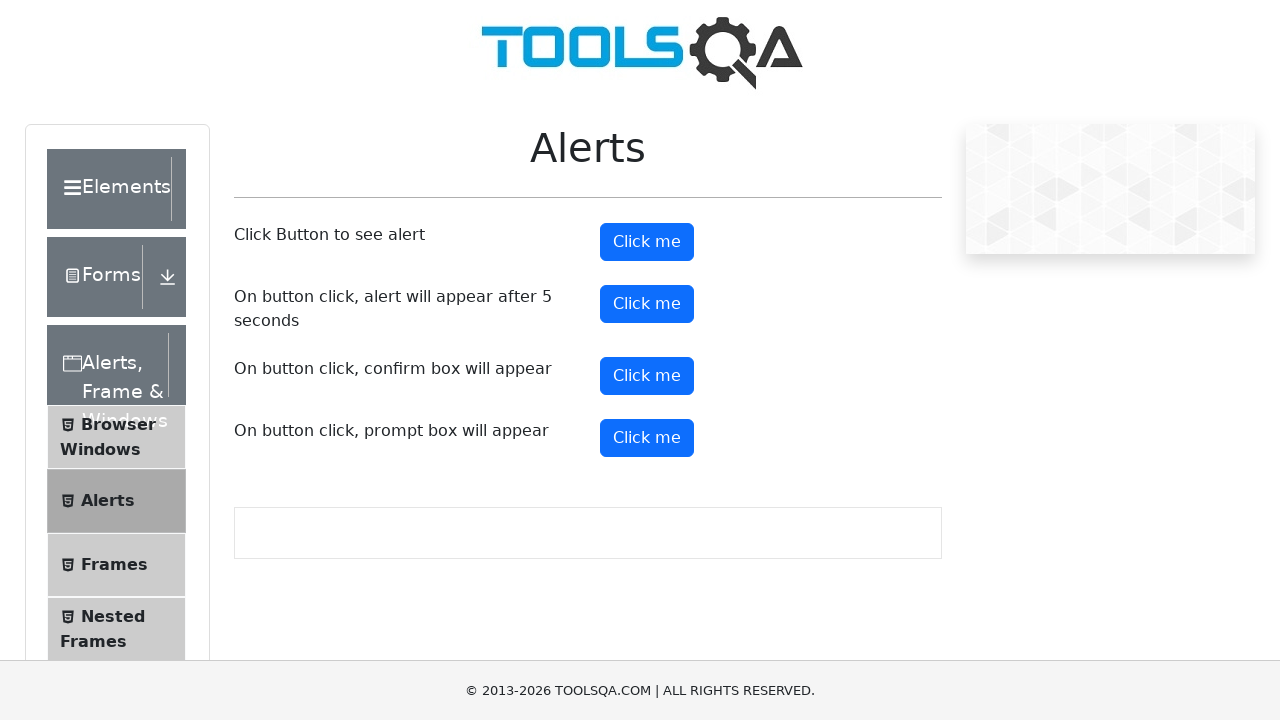

Clicked confirm button to trigger dialog at (647, 376) on #confirmButton
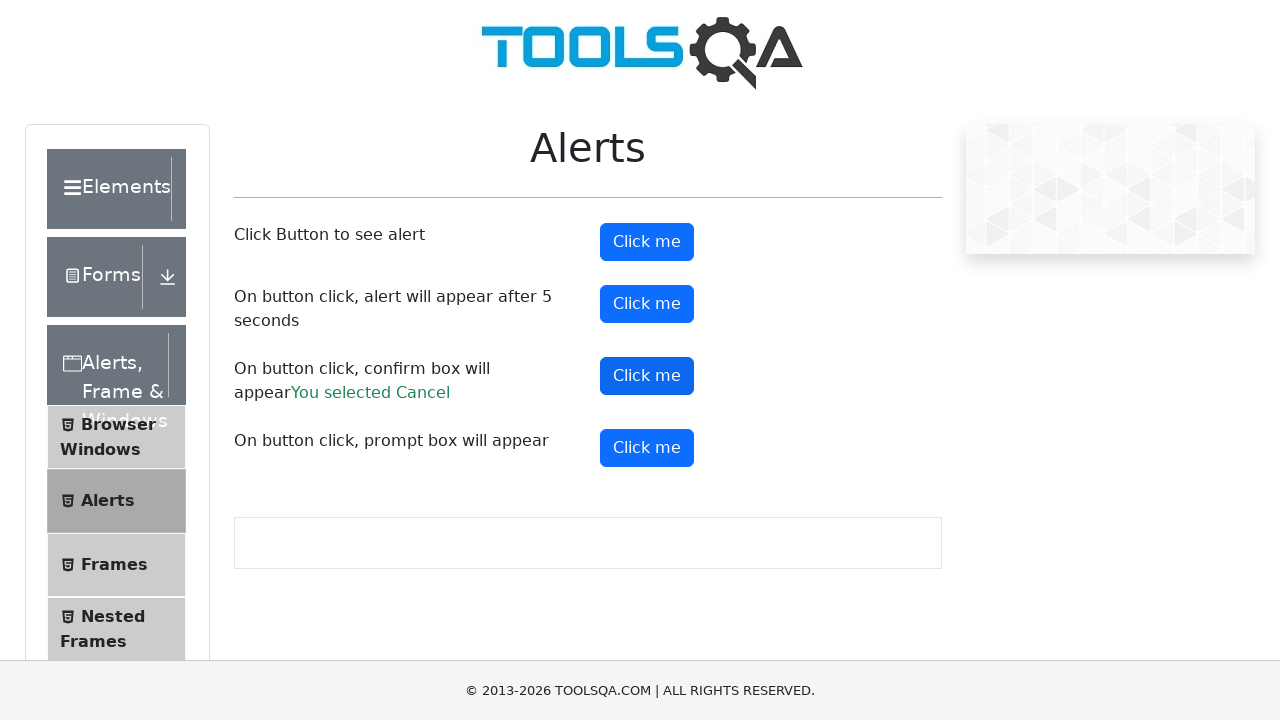

Confirmed dialog was dismissed and result text appeared
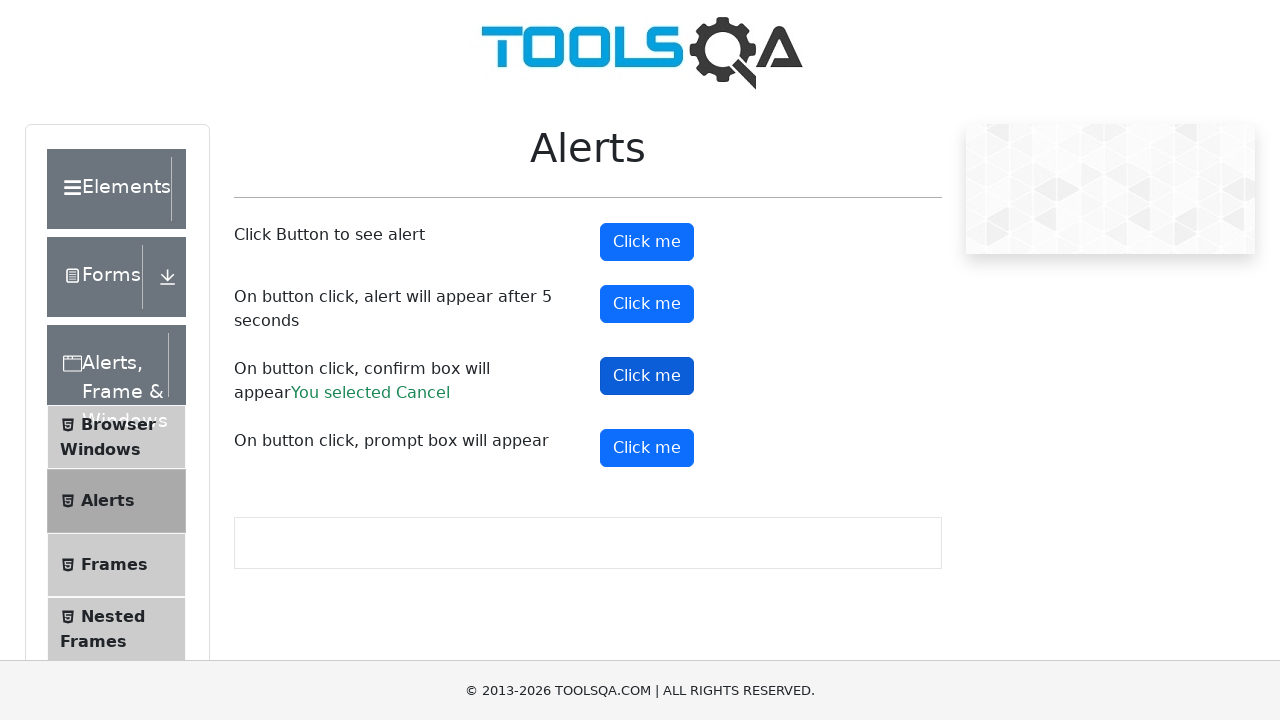

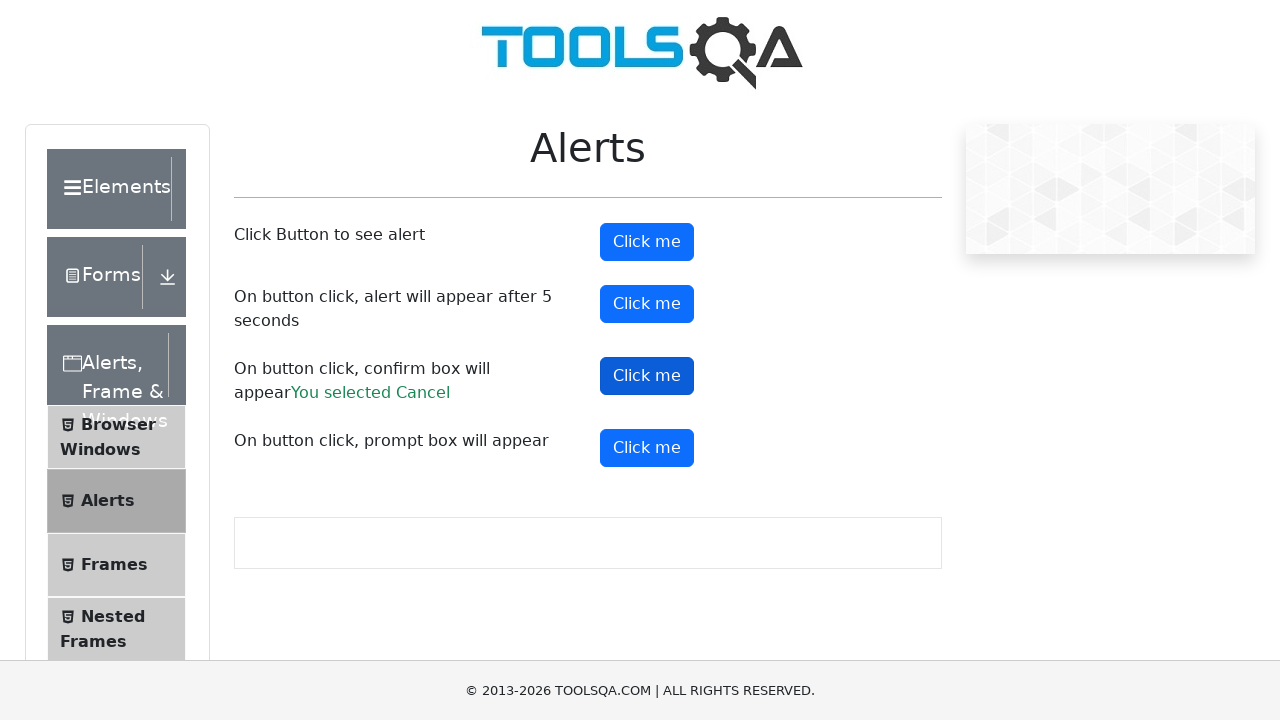